Tests JavaScript alert interactions including simple alerts, confirmation dialogs, and prompt dialogs by clicking buttons that trigger each type and handling them appropriately (accepting, dismissing, and entering text).

Starting URL: https://selenium08.blogspot.com/2019/07/alert-test.html

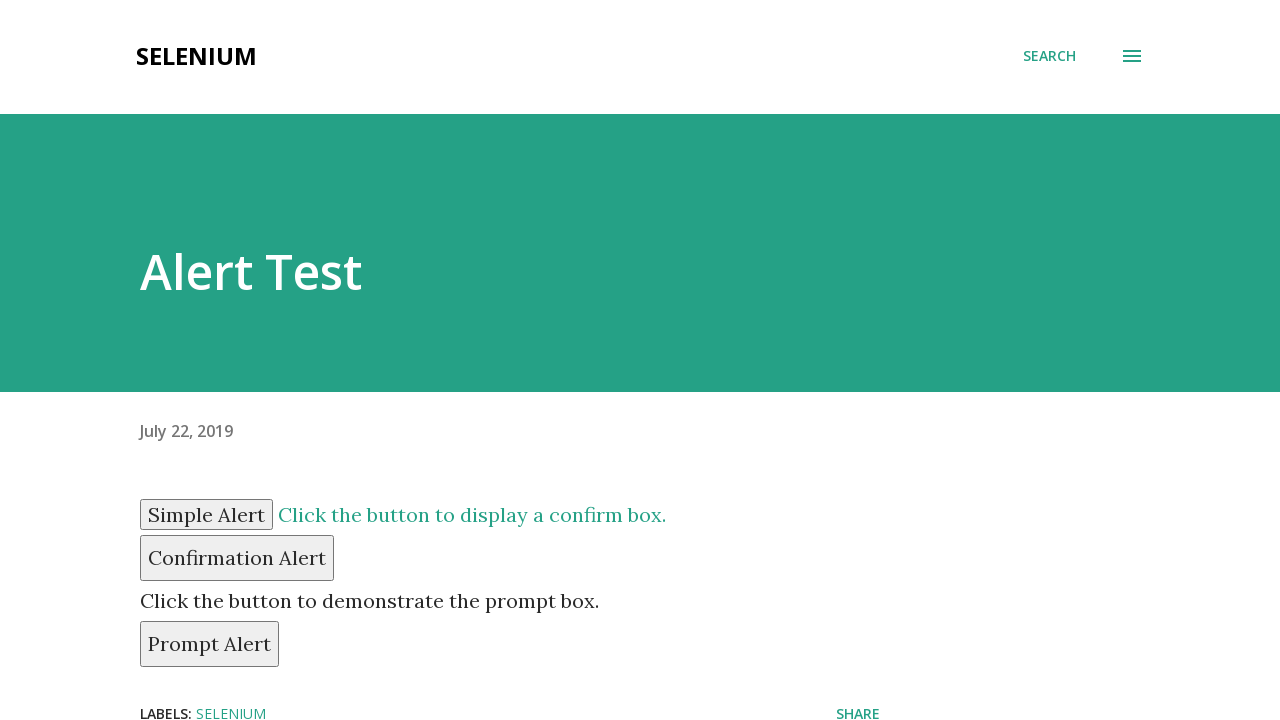

Clicked the simple alert button at (206, 514) on #simple
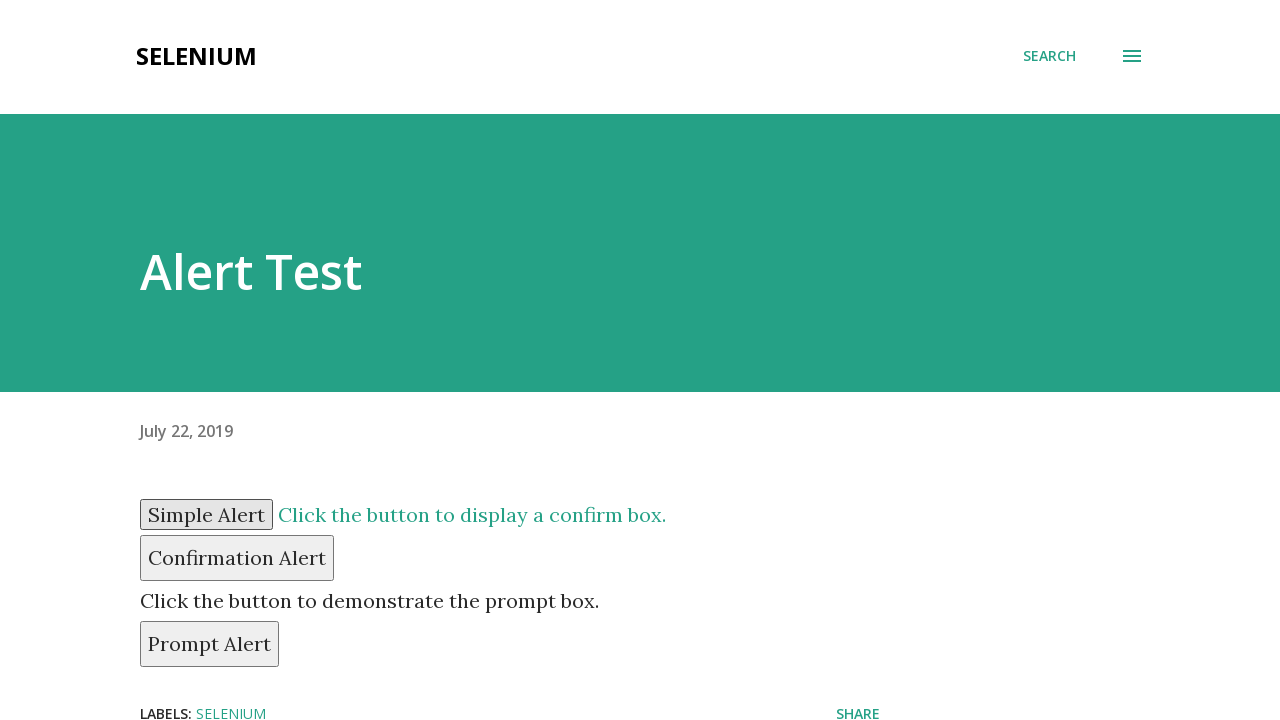

Set up dialog handler to accept alerts
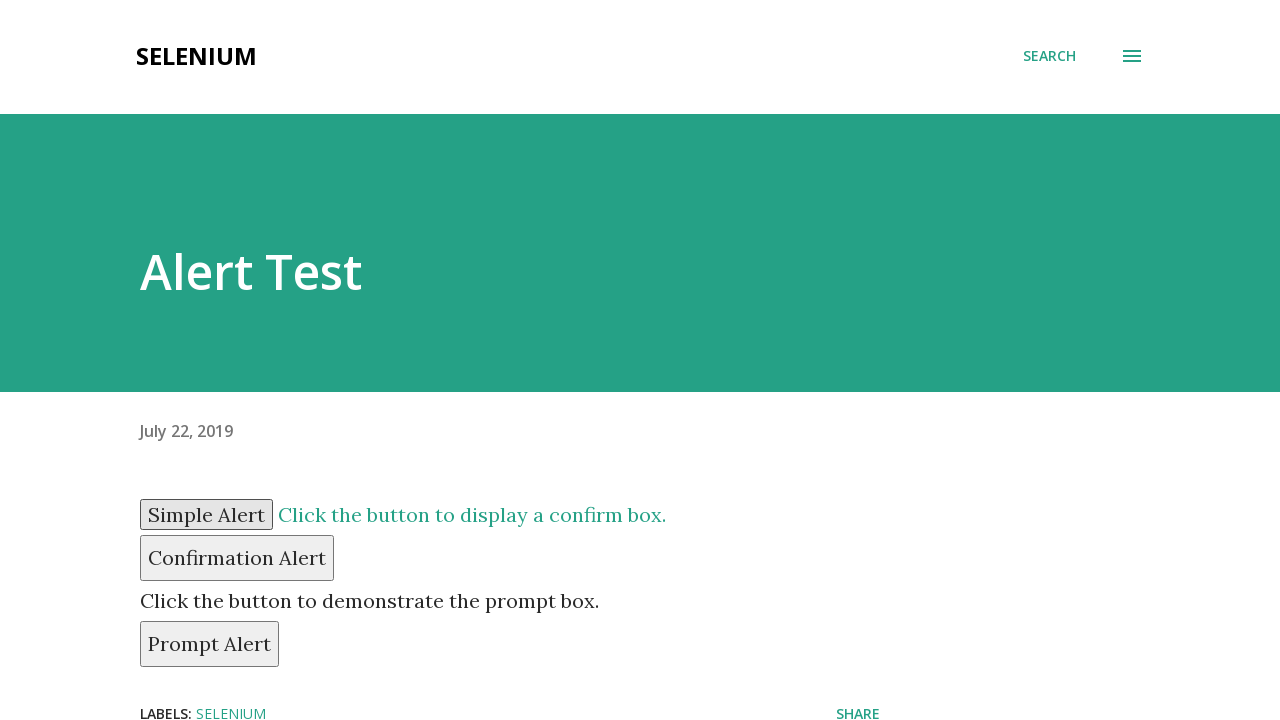

Waited for simple alert to be processed
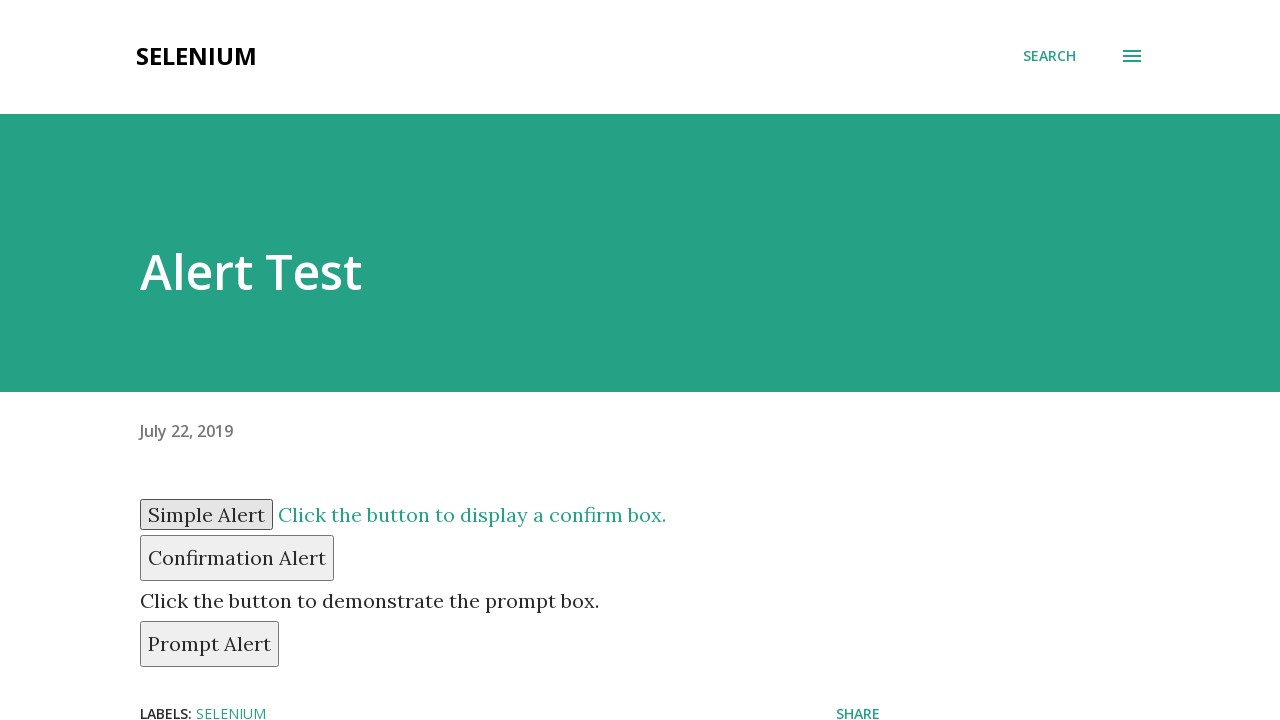

Set up dialog handler to dismiss confirmation dialog
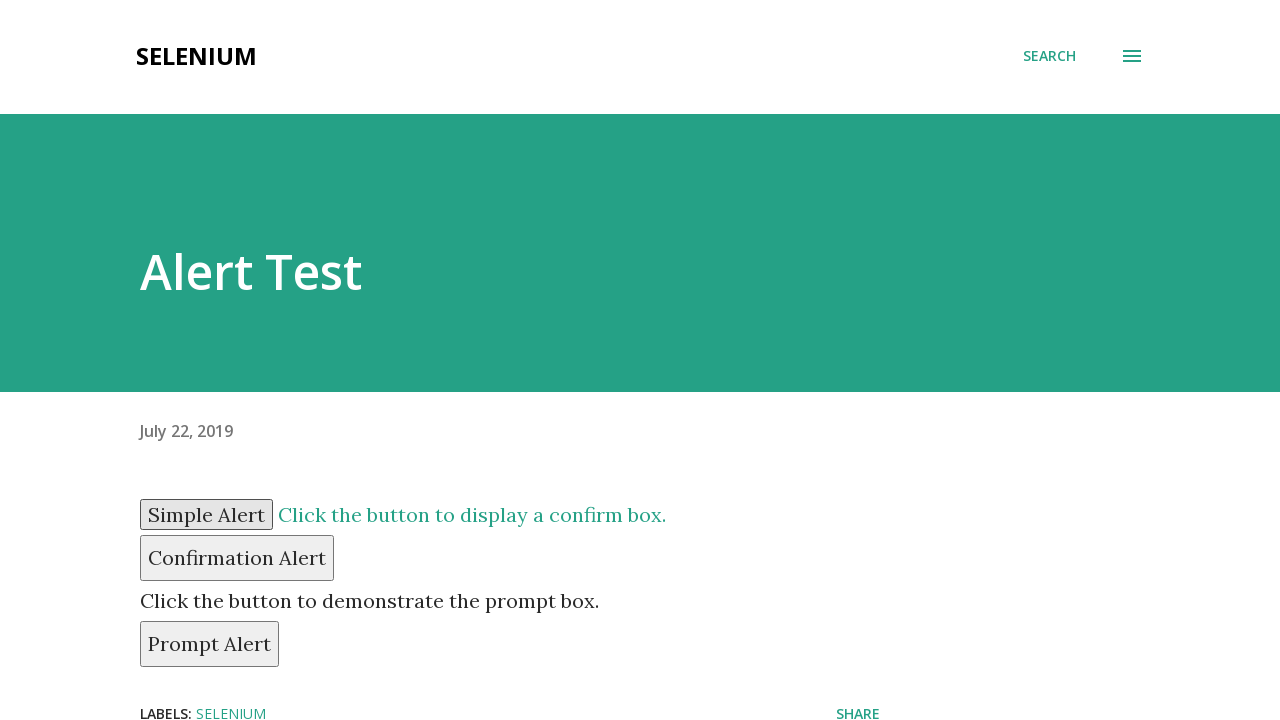

Clicked the confirm alert button at (237, 558) on #confirm
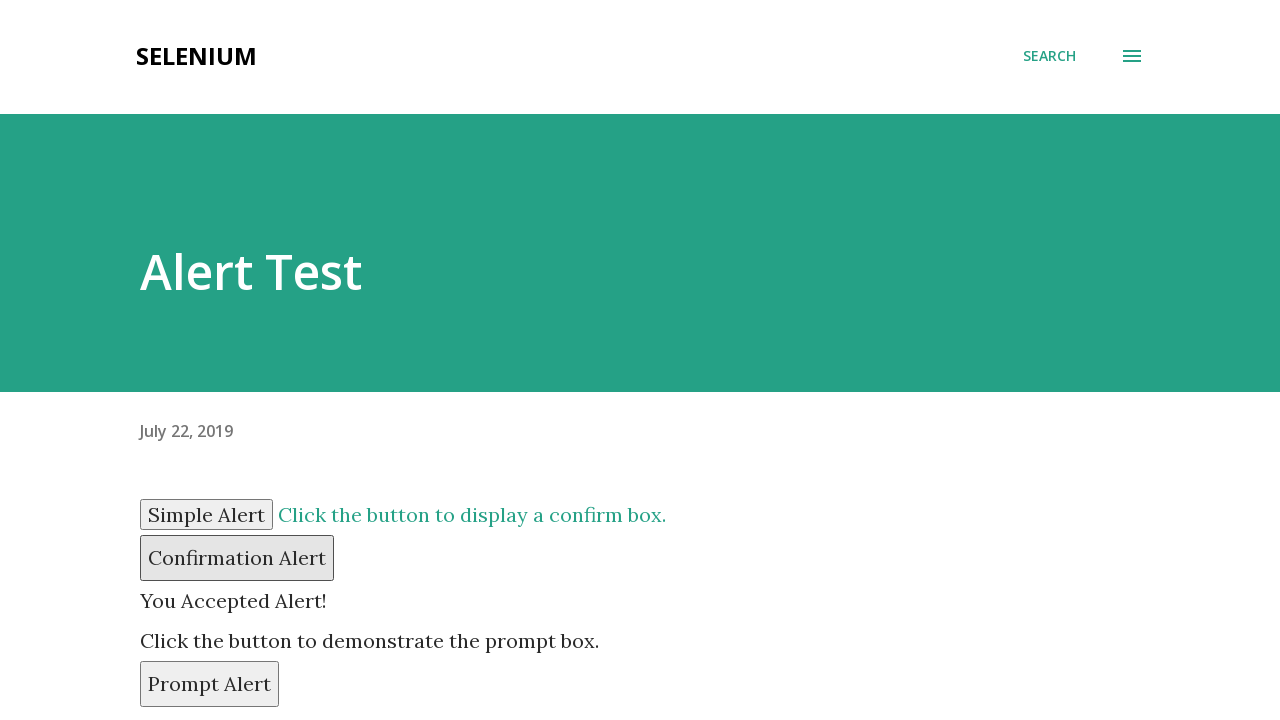

Waited for confirmation dialog to be dismissed
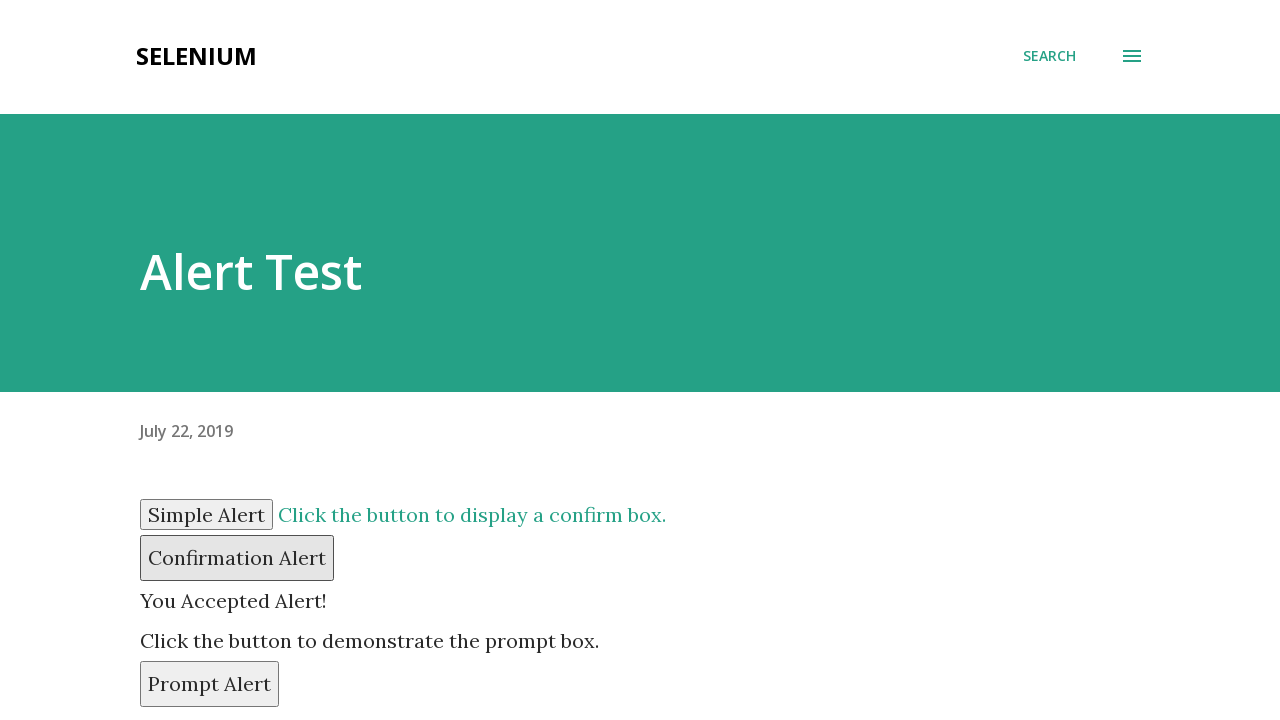

Set up dialog handler to enter 'DK' in prompt dialog
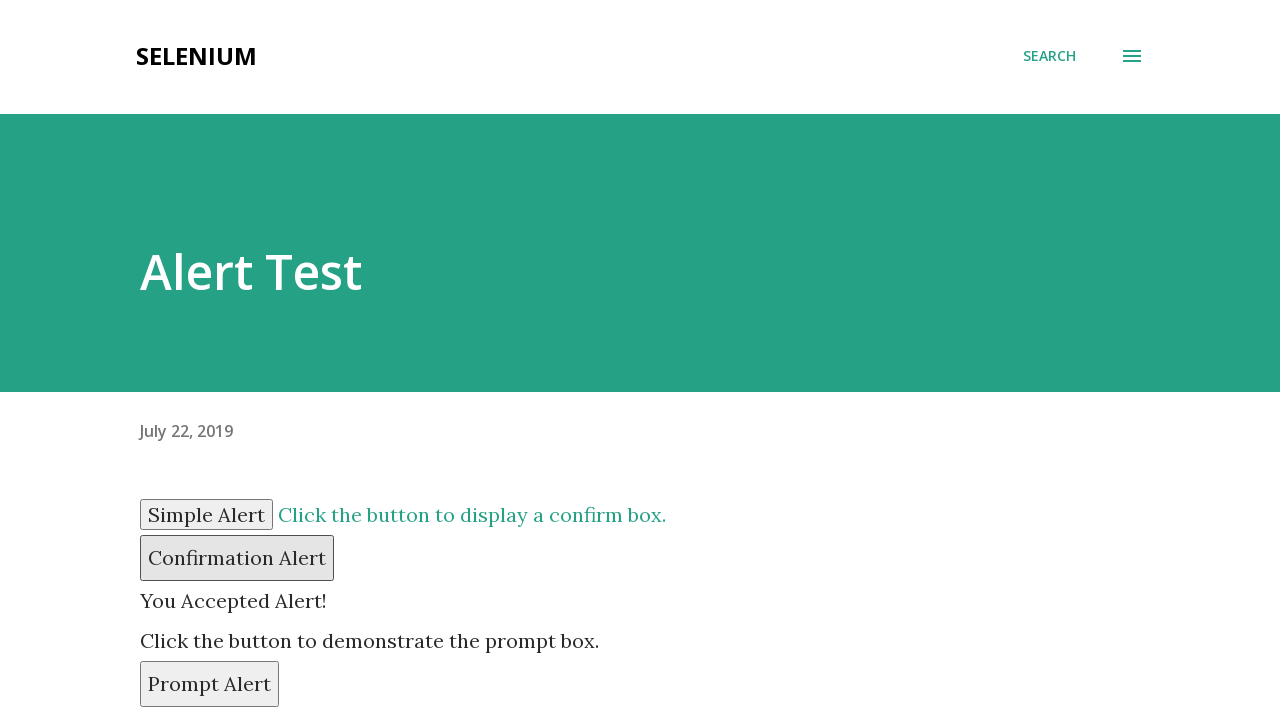

Clicked the prompt alert button at (210, 684) on #prompt
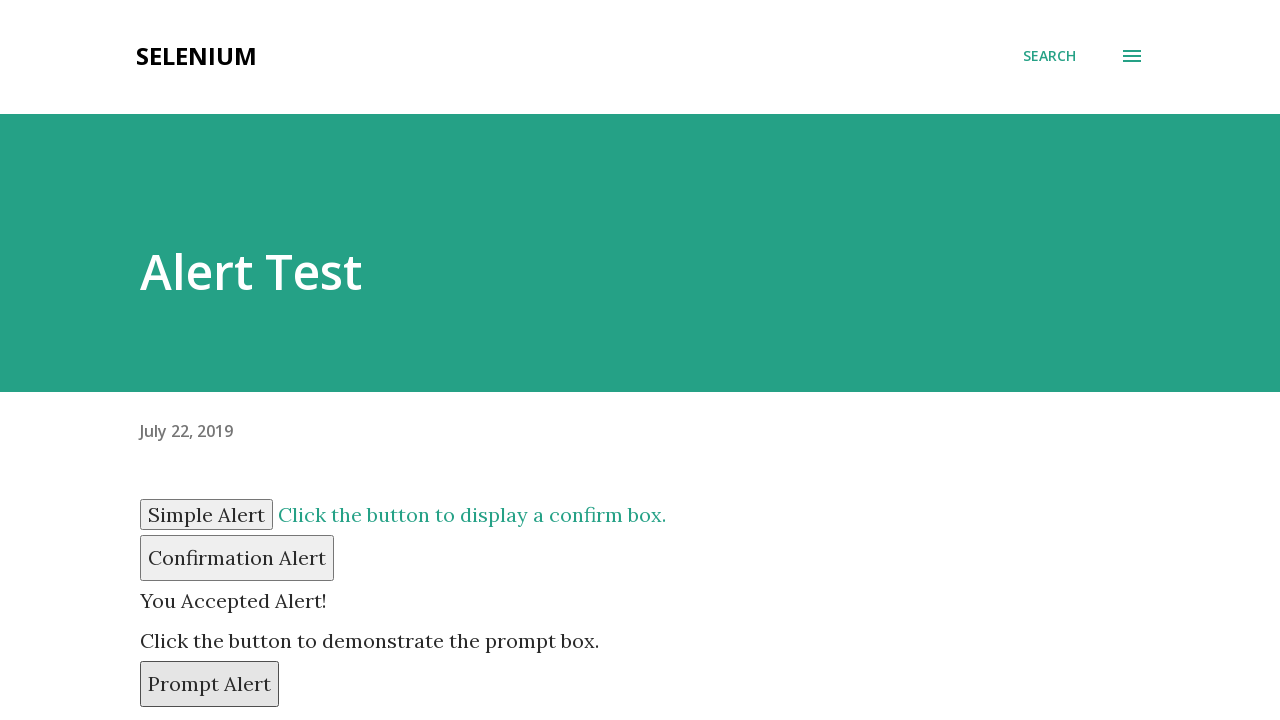

Waited for prompt dialog to be processed with text entry
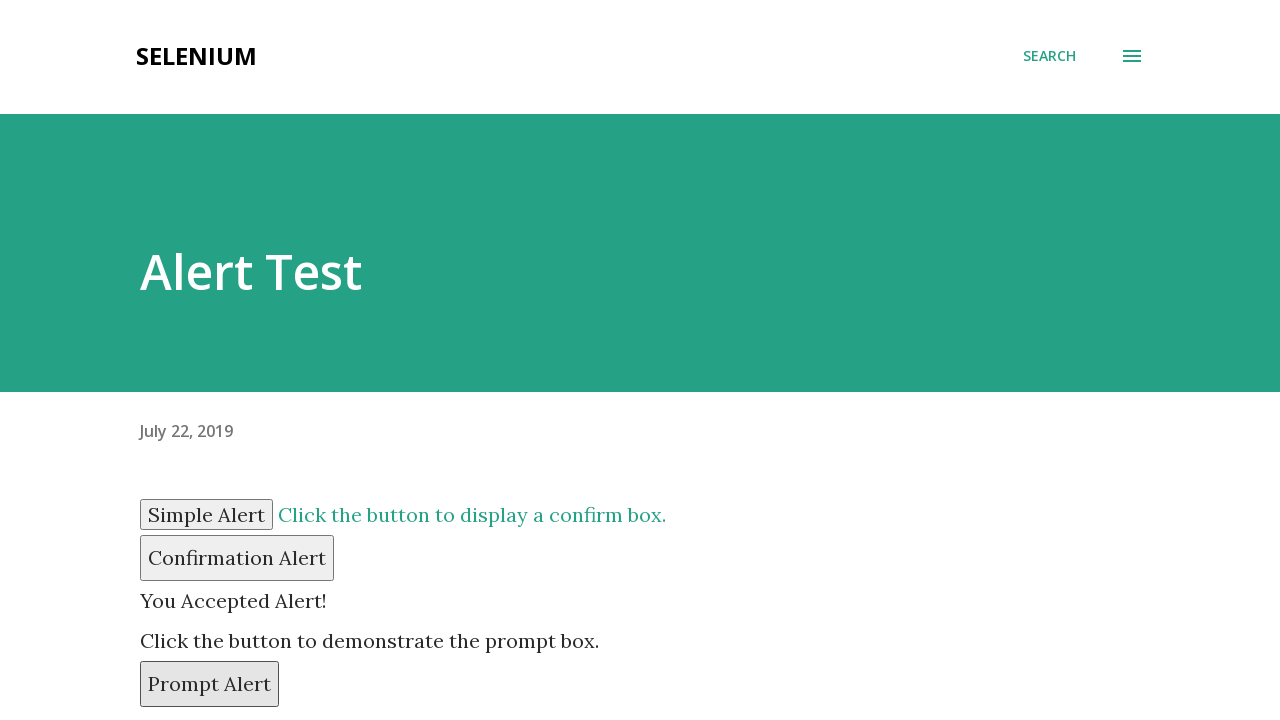

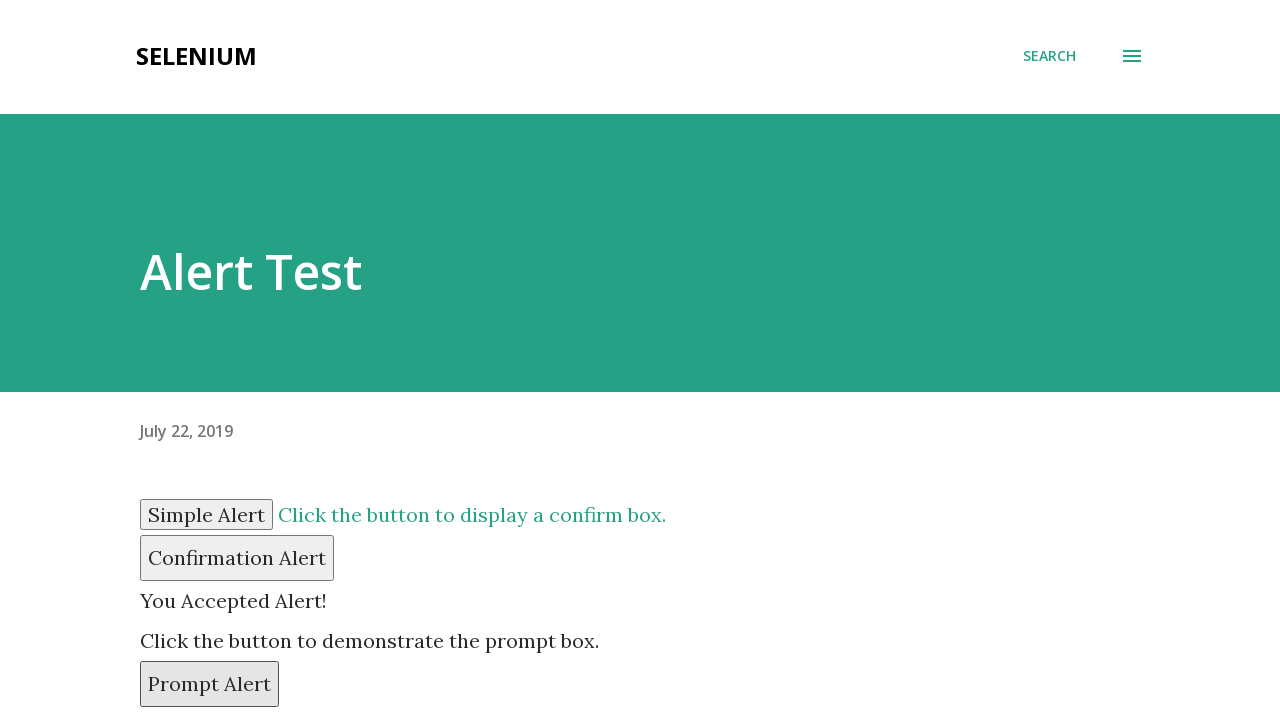